Navigates to IT Expert website and verifies that the page title contains "IT Expert"

Starting URL: https://itexps.net

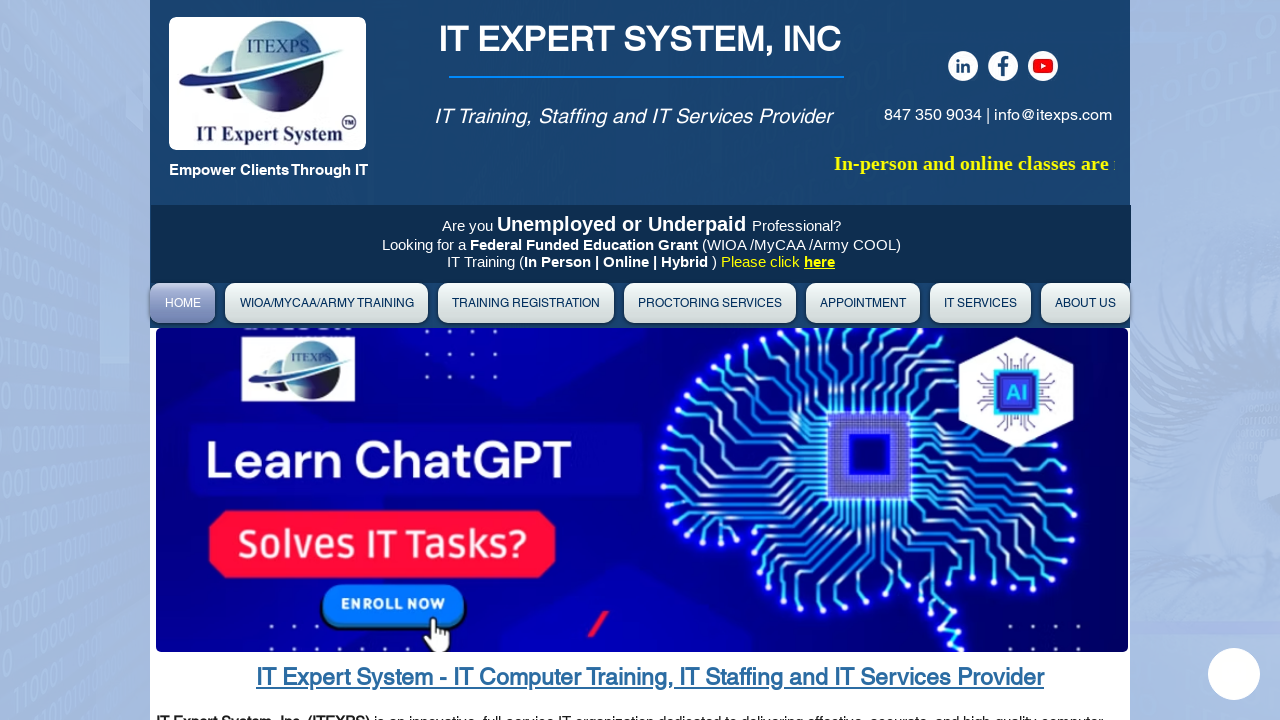

Navigated to https://itexps.net
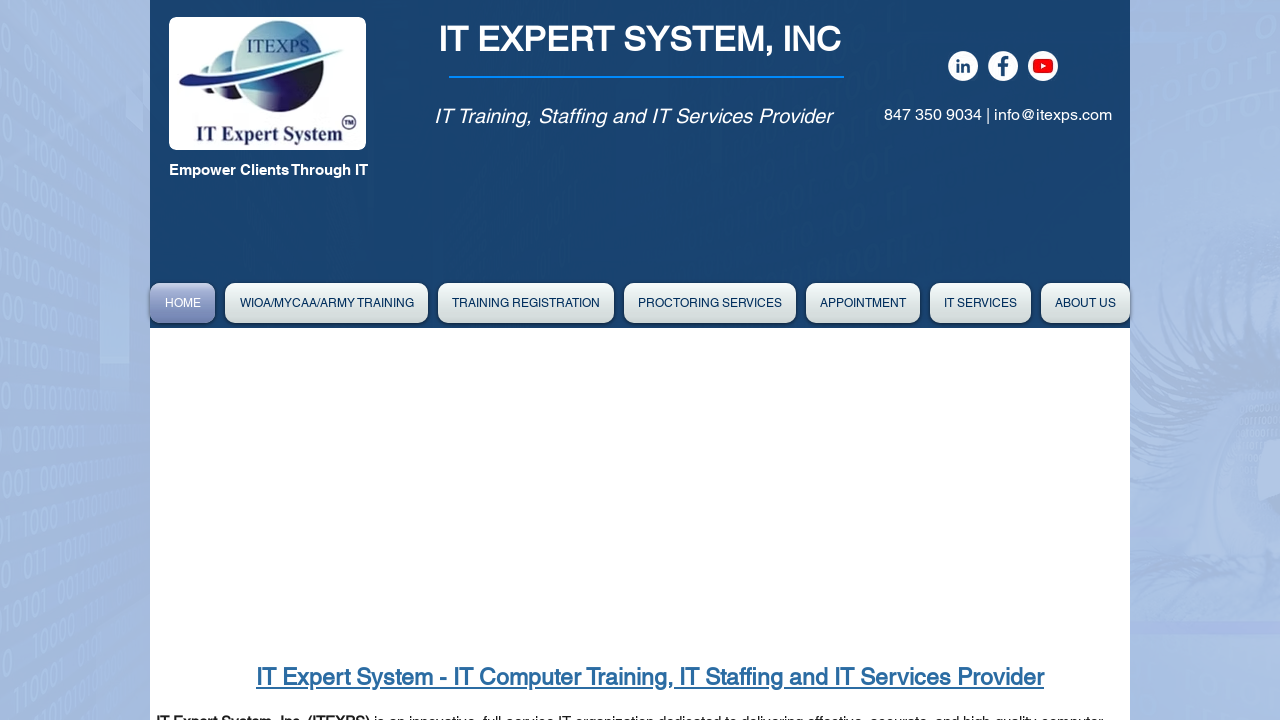

Page loaded and DOM content ready
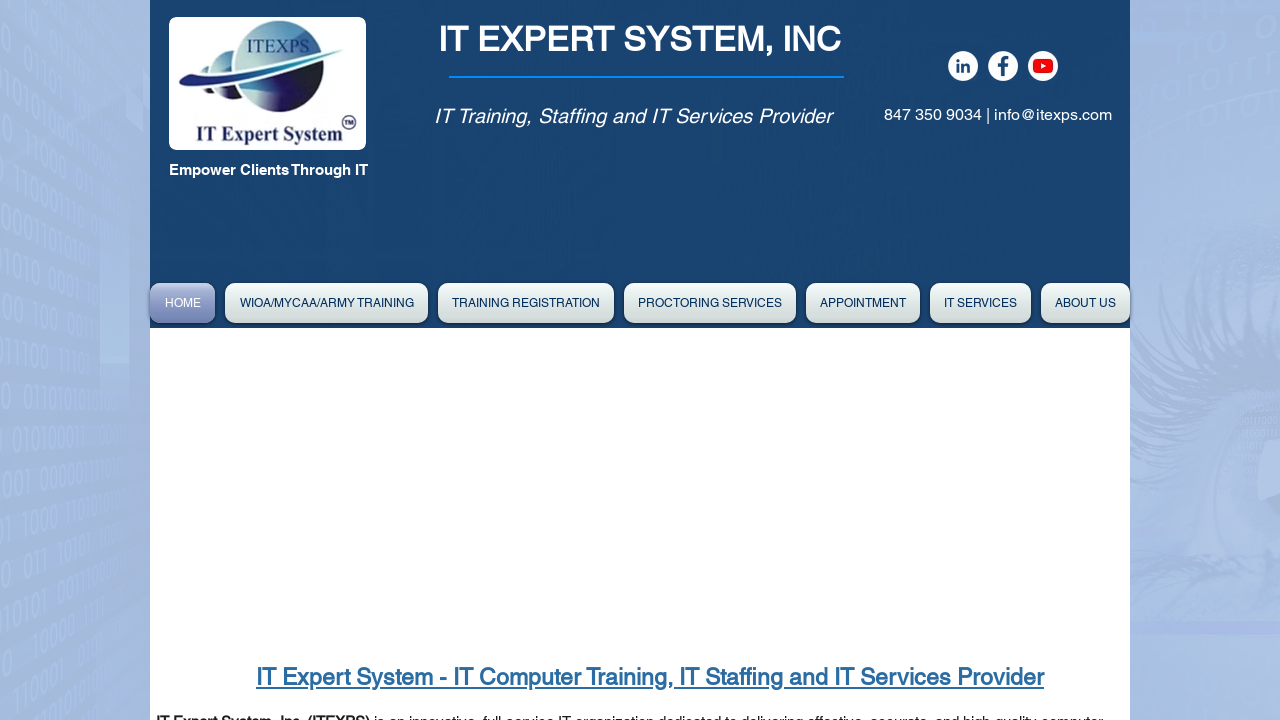

Verified page title contains 'IT Expert'
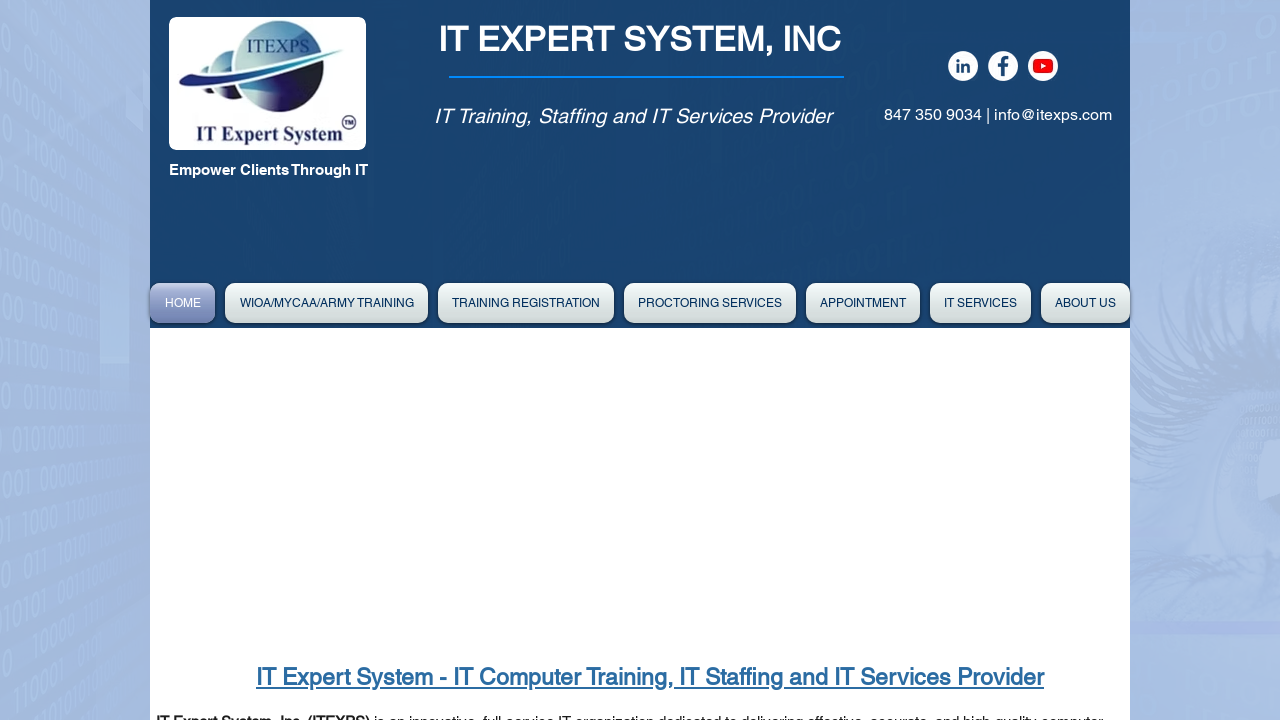

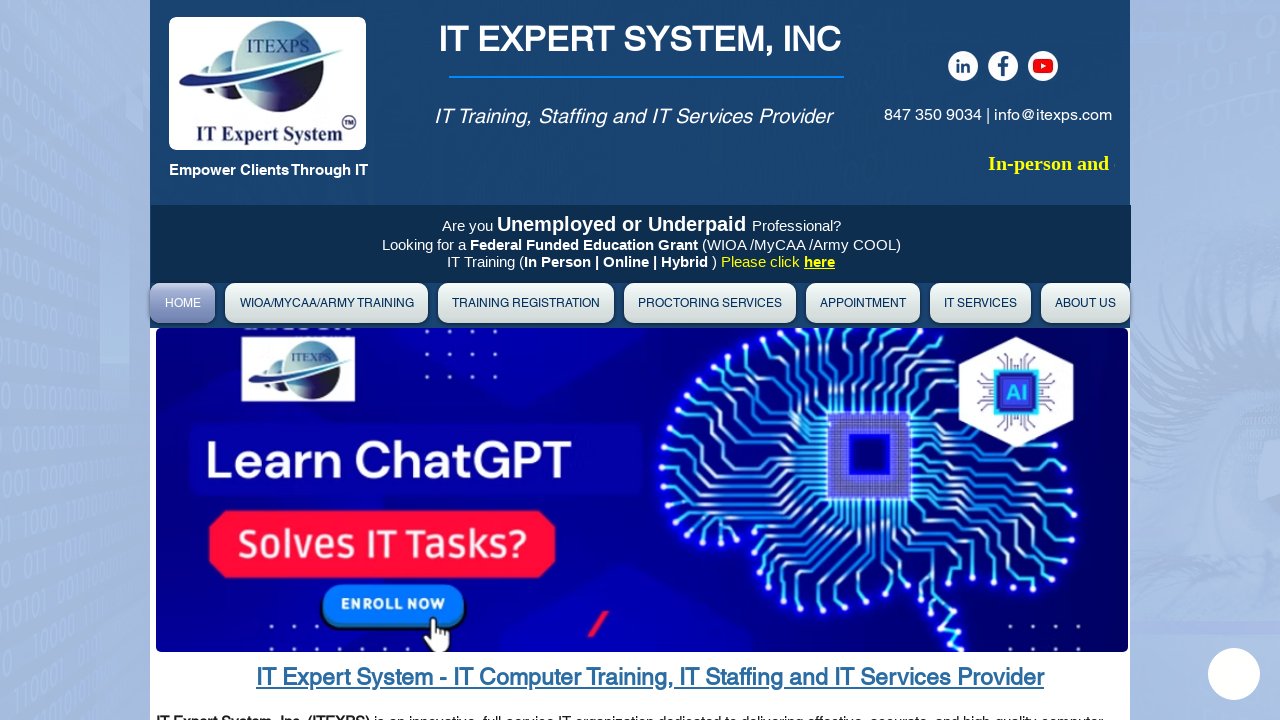